Tests page load speed by navigating to the homepage and measuring load time.

Starting URL: https://kselsig.com/

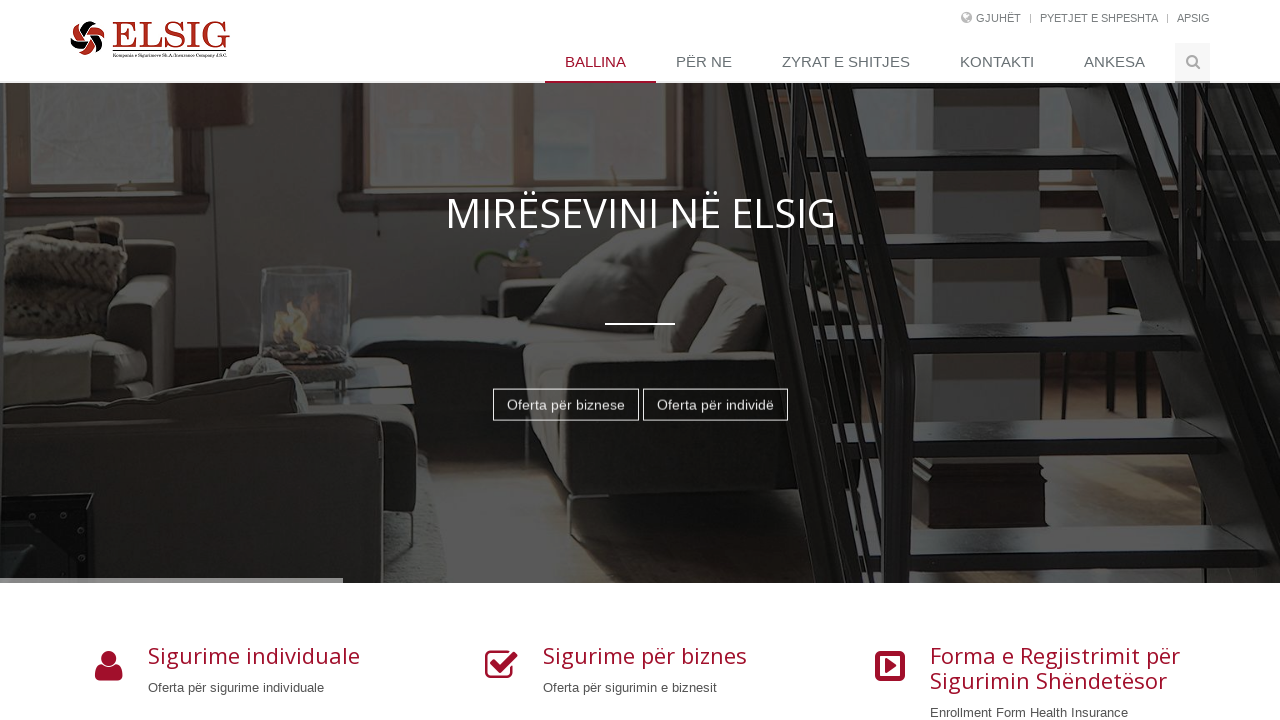

Waited for page load state - homepage fully loaded
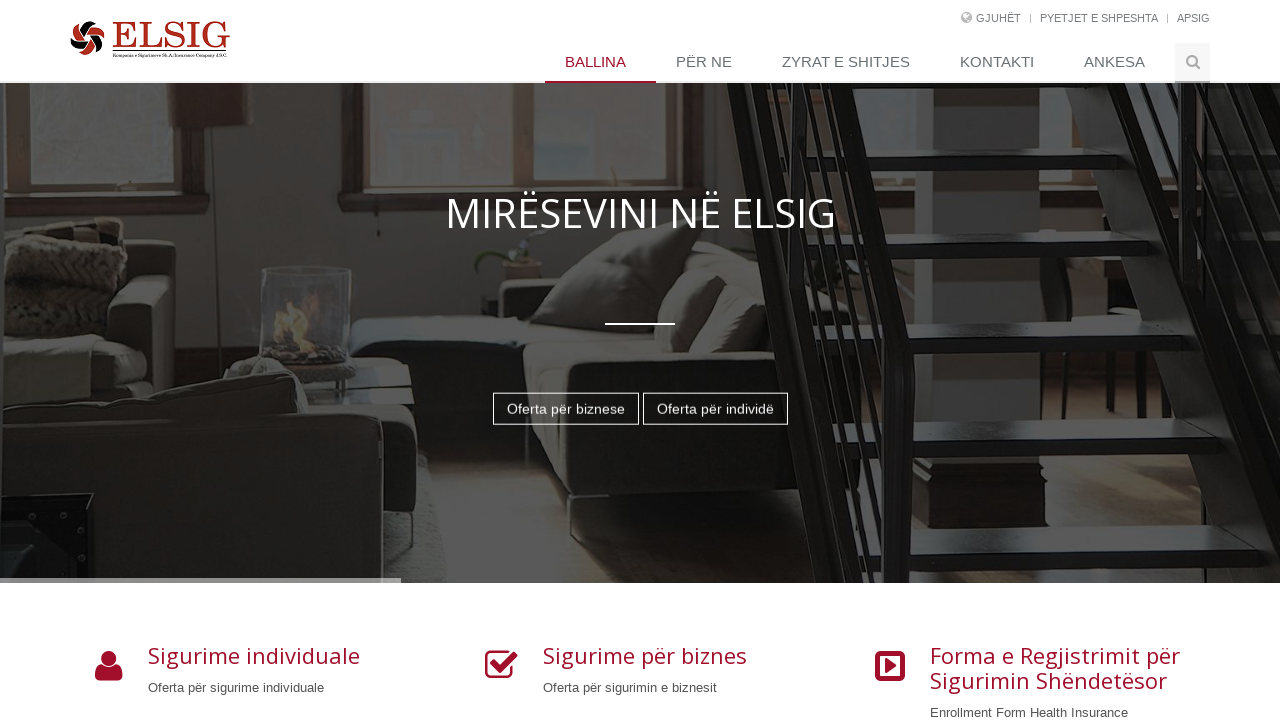

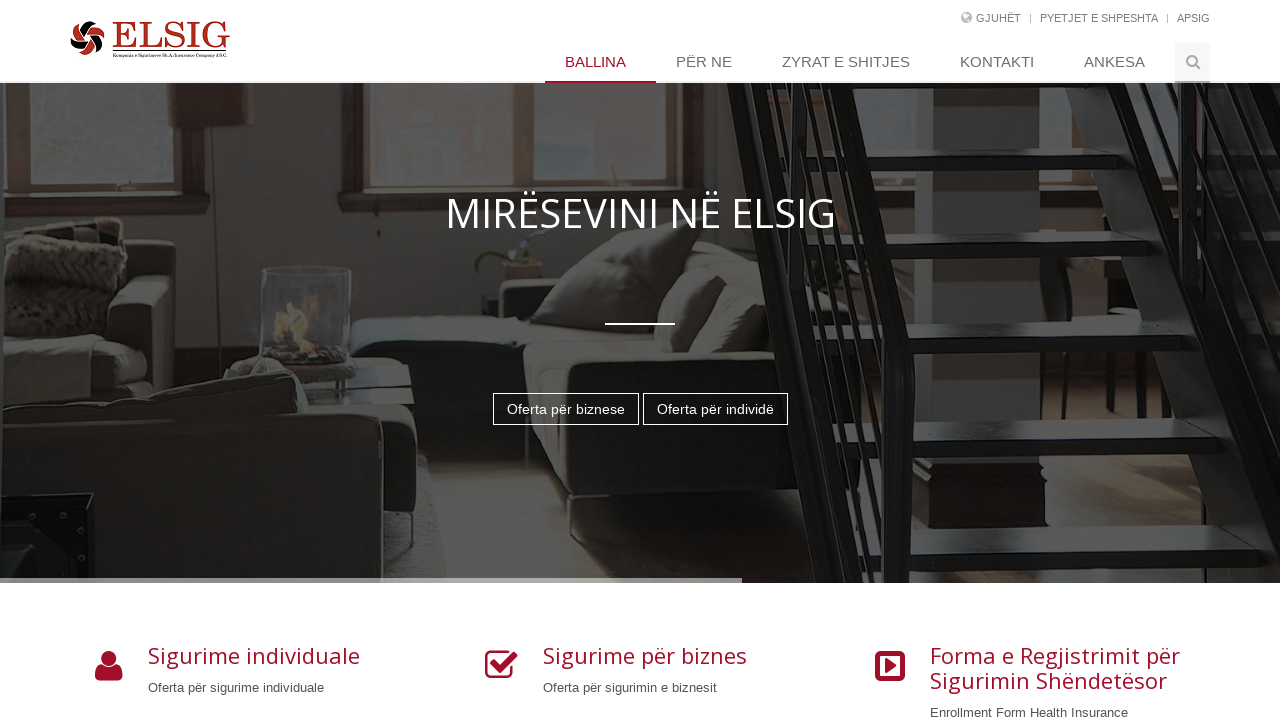